Tests train search functionality on erail.in by entering source and destination stations, then retrieves and sorts the list of available trains

Starting URL: https://www.erail.in

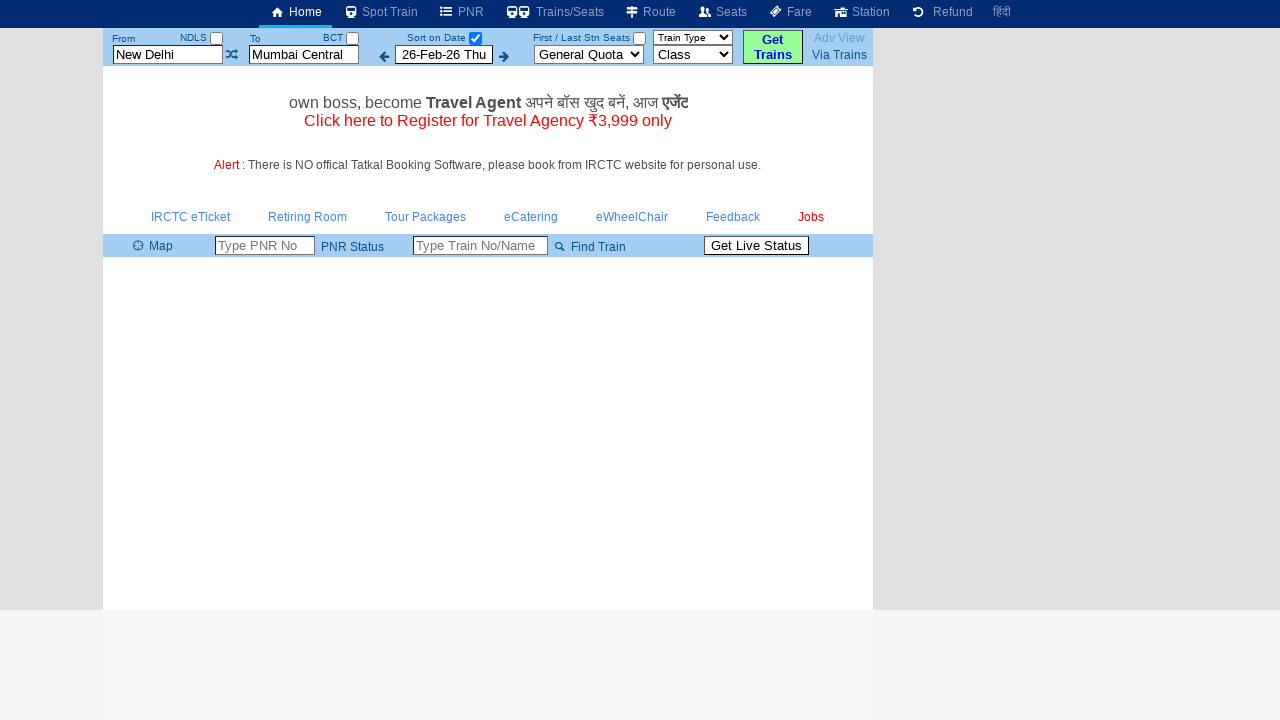

Cleared the 'From' station field on #txtStationFrom
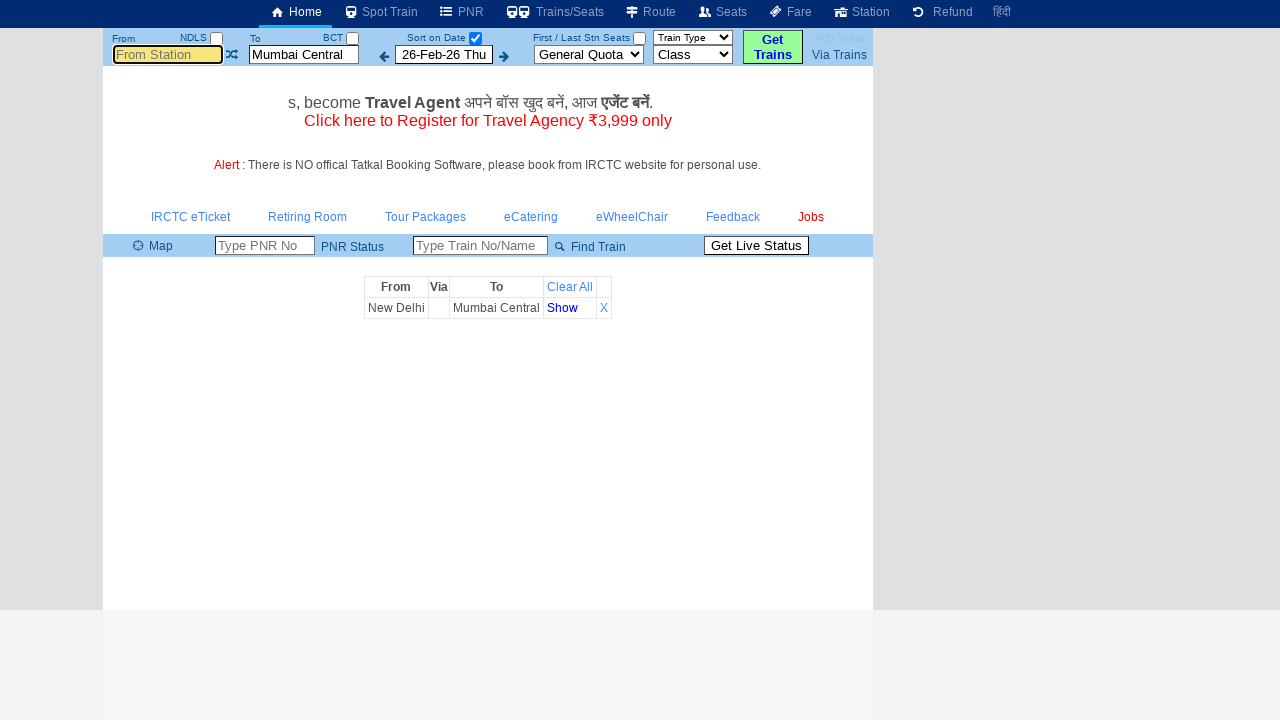

Filled 'From' station field with 'Chennai Egmore' on #txtStationFrom
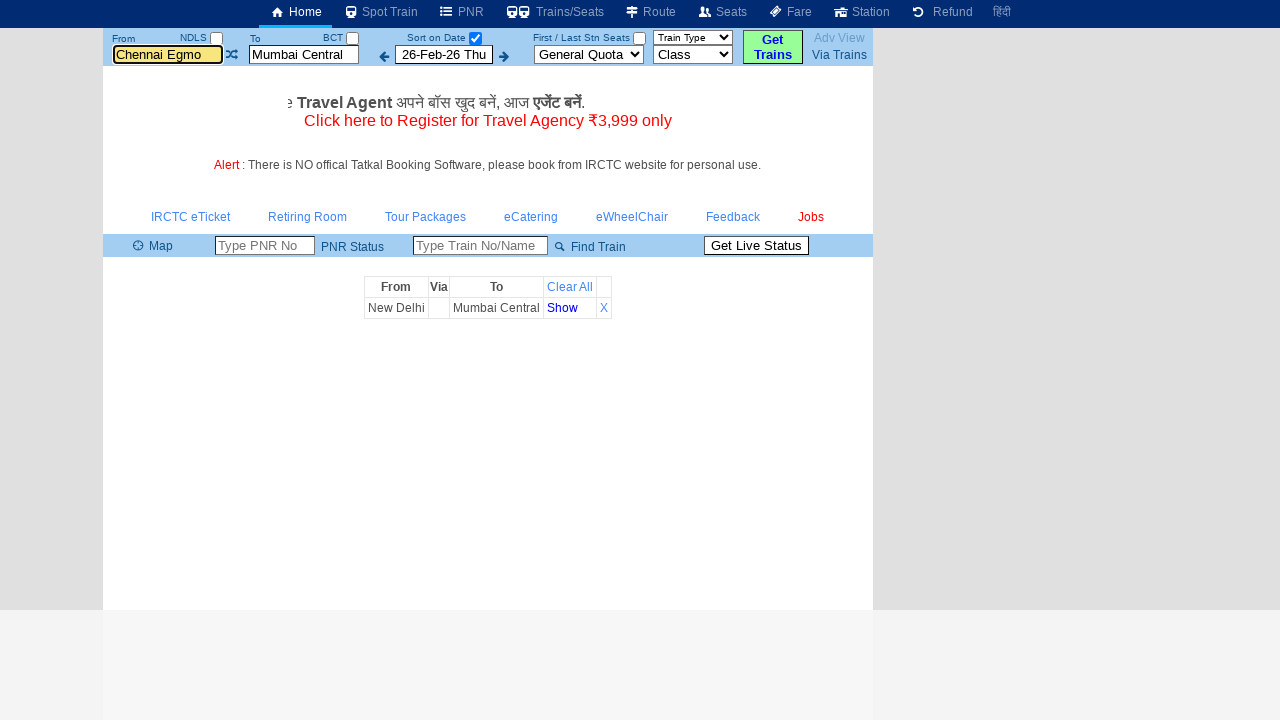

Pressed Enter to confirm source station on #txtStationFrom
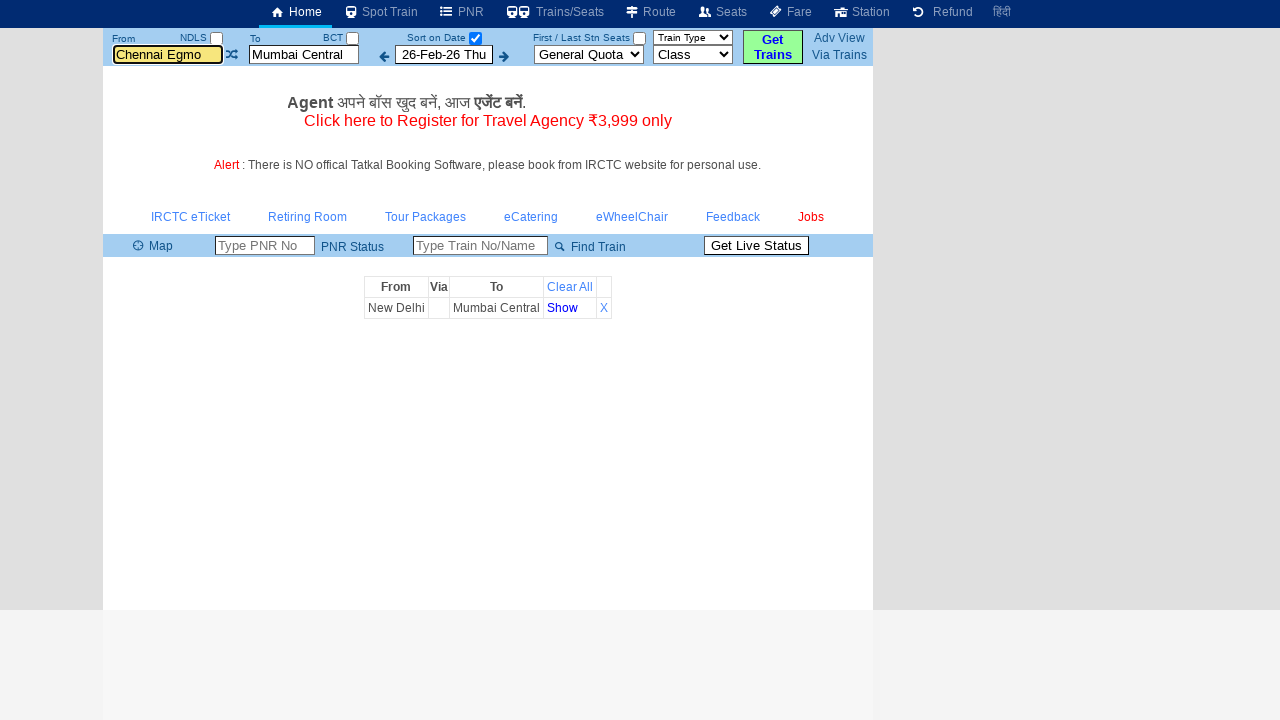

Cleared the 'To' station field on #txtStationTo
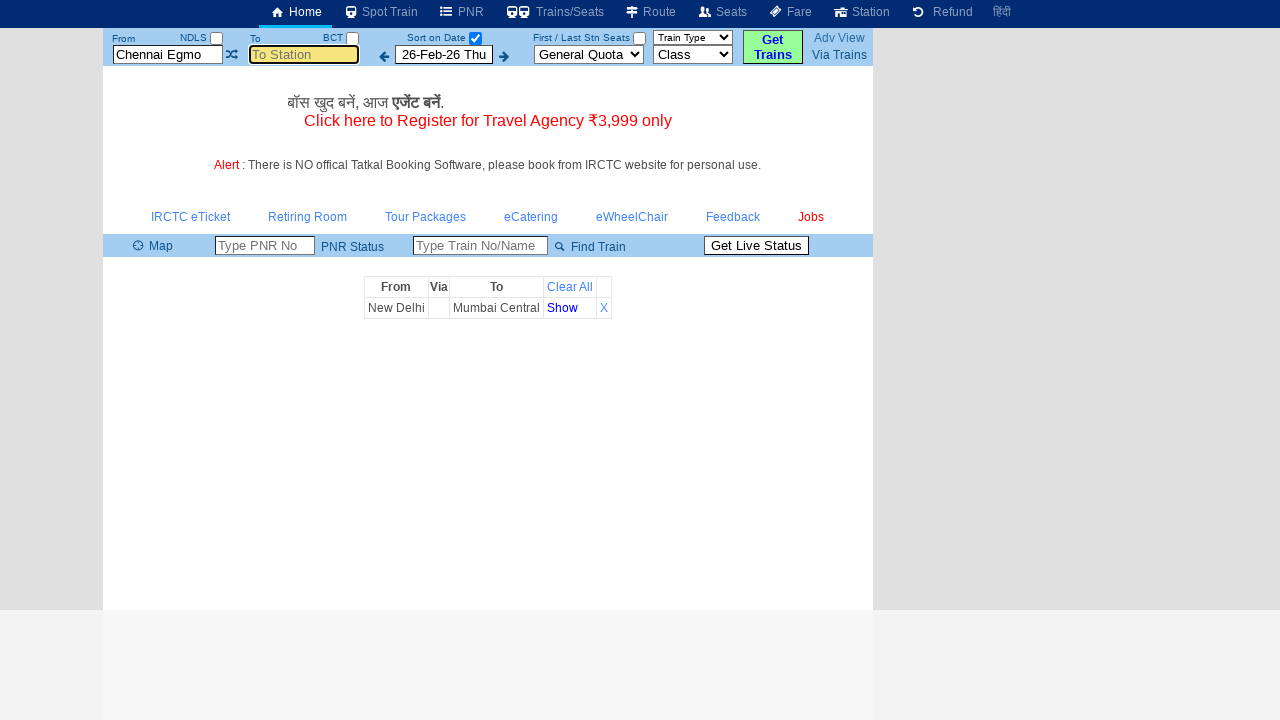

Filled 'To' station field with 'HYB' on #txtStationTo
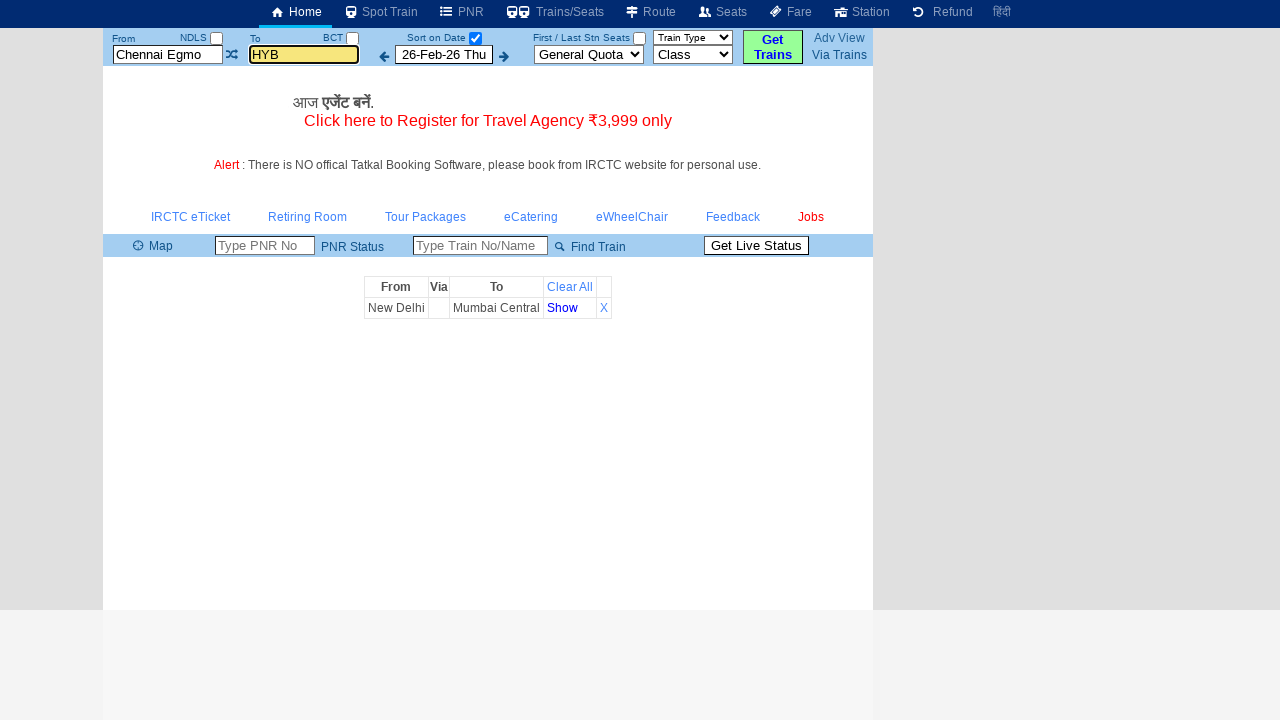

Pressed Enter to confirm destination station on #txtStationTo
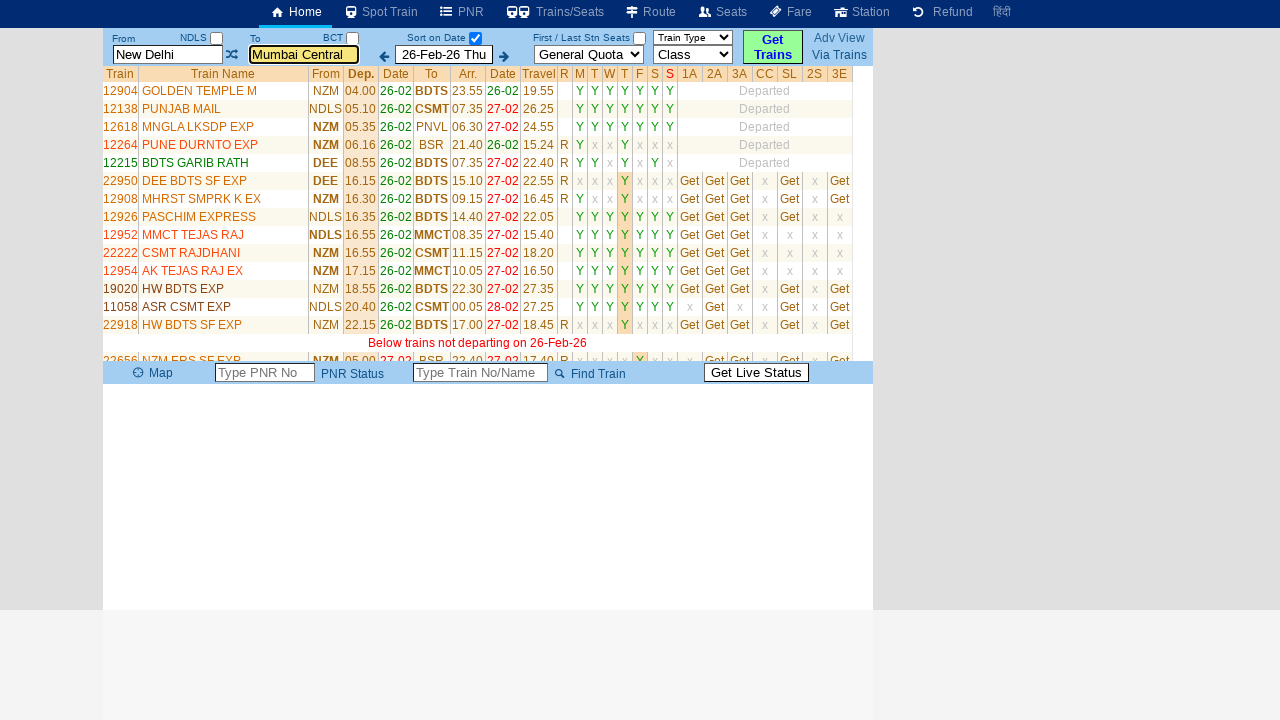

Unchecked the 'Select Date Only' checkbox to retrieve all trains at (475, 38) on #chkSelectDateOnly
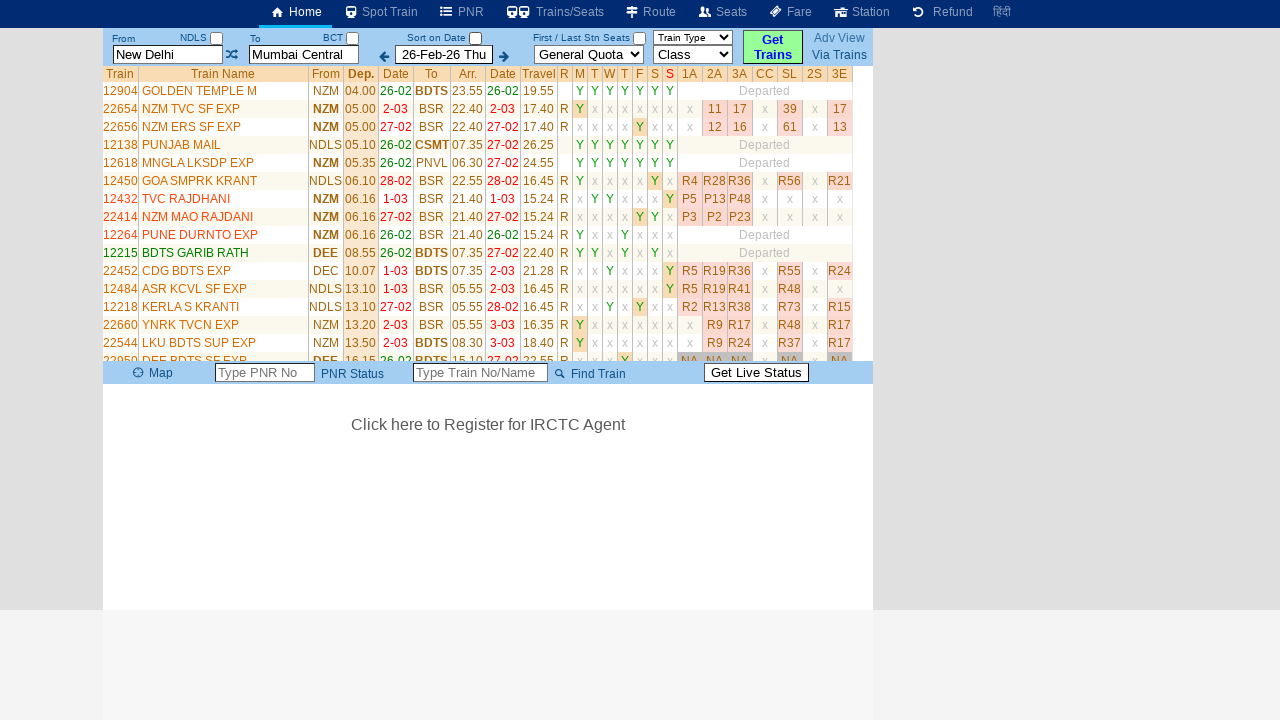

Train list table loaded successfully
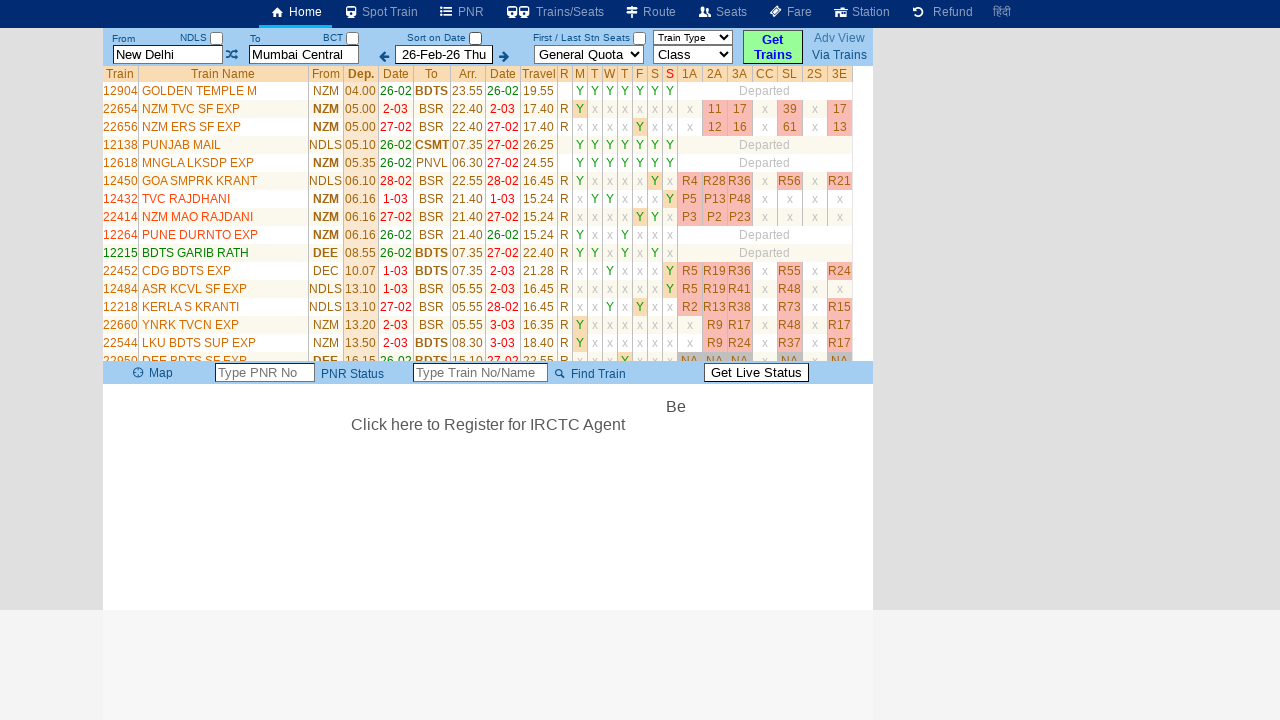

Retrieved all train elements from the table
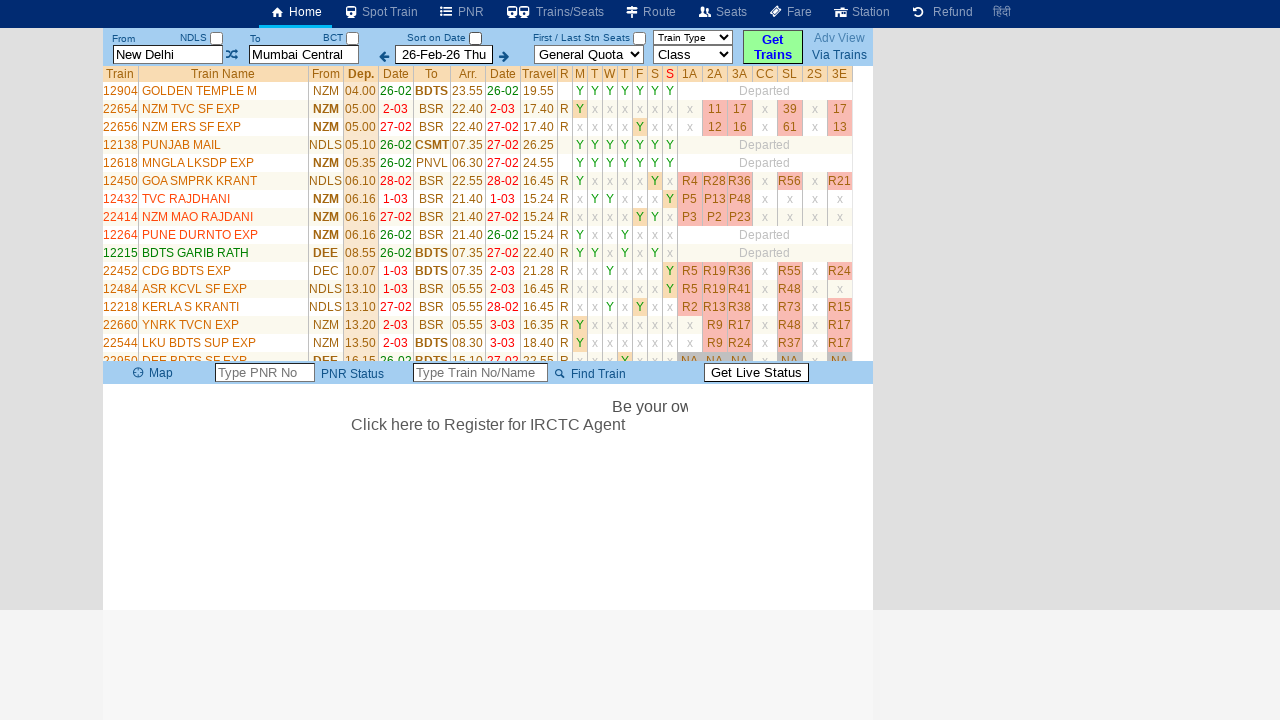

Extracted and sorted train names alphabetically
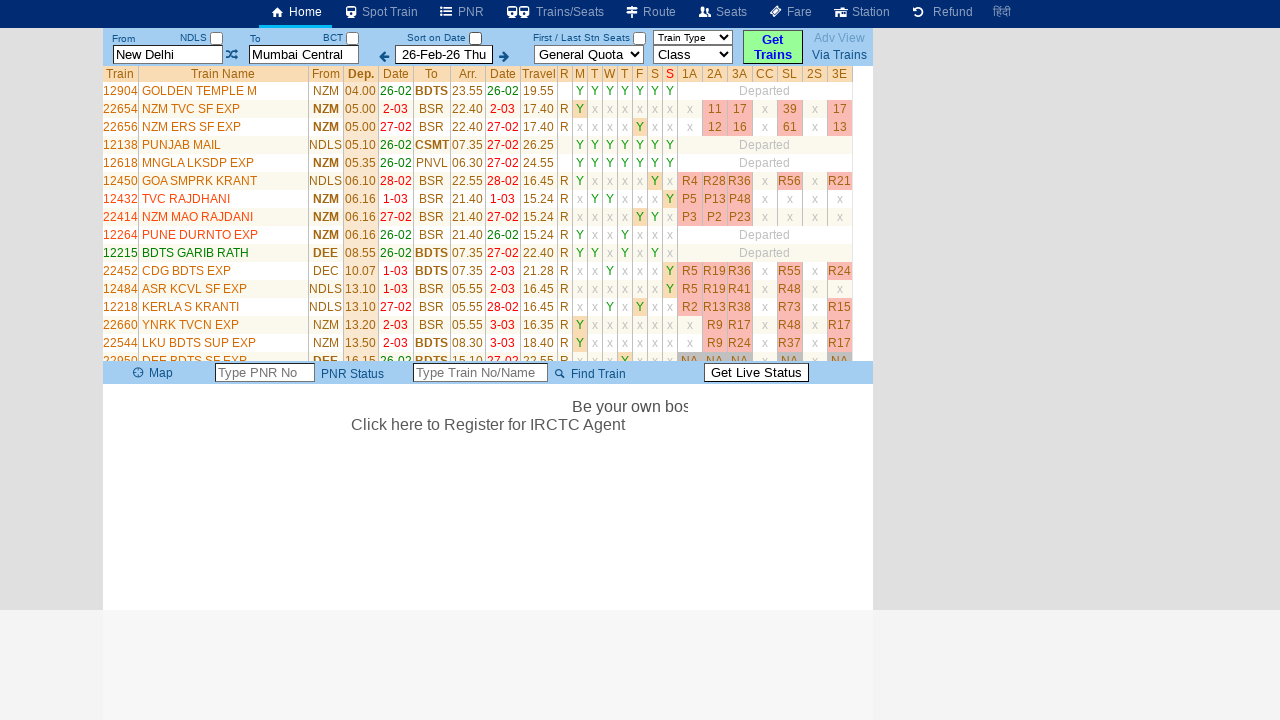

Printed all sorted train names
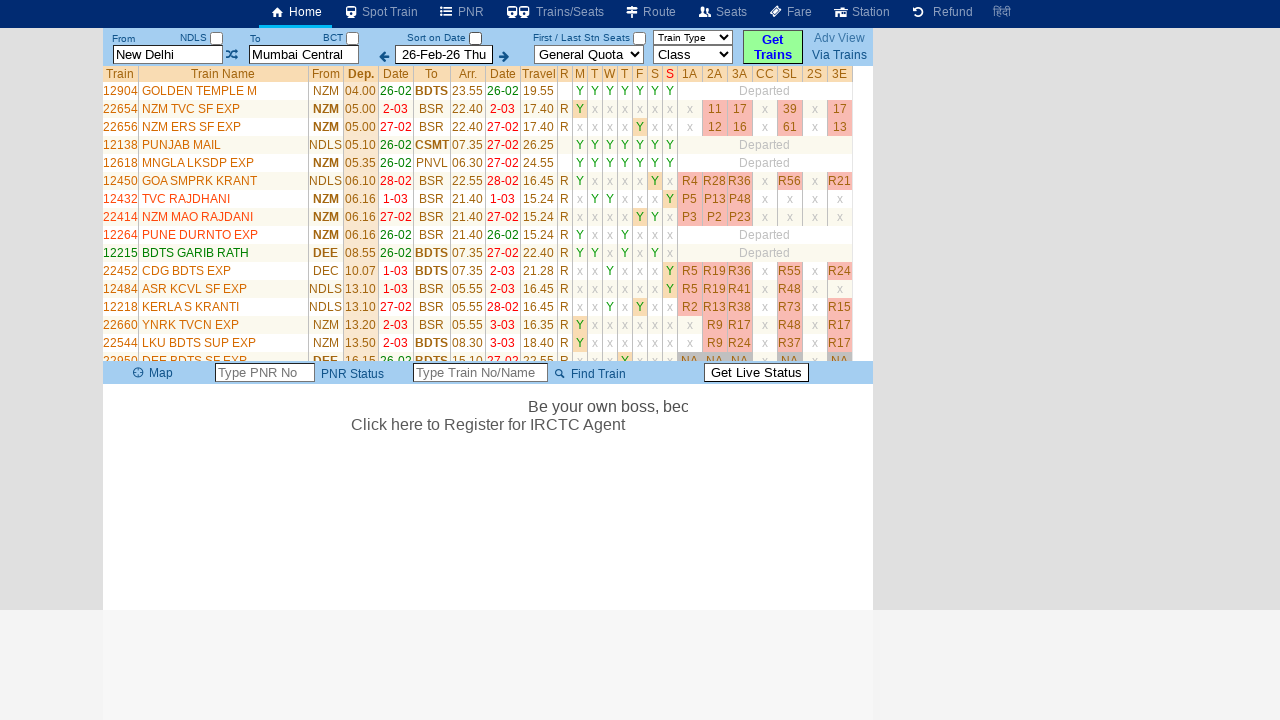

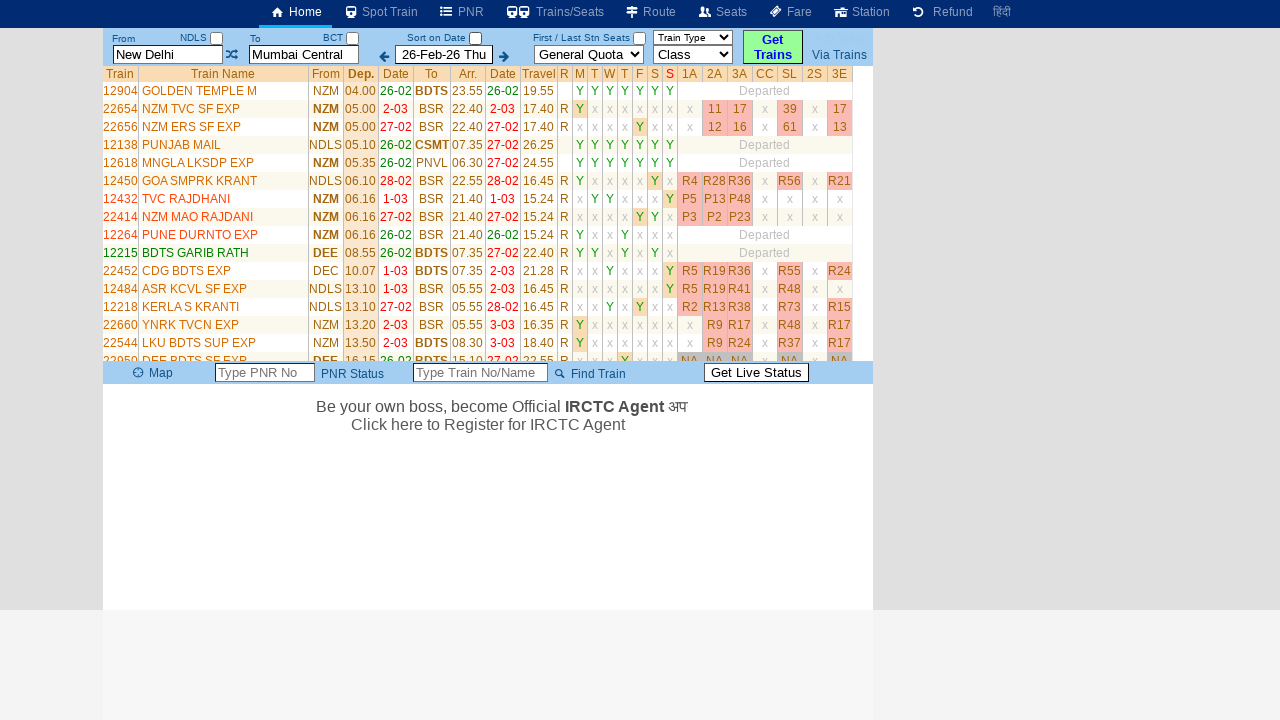